Tests that a todo item is removed when edited to an empty string

Starting URL: https://demo.playwright.dev/todomvc

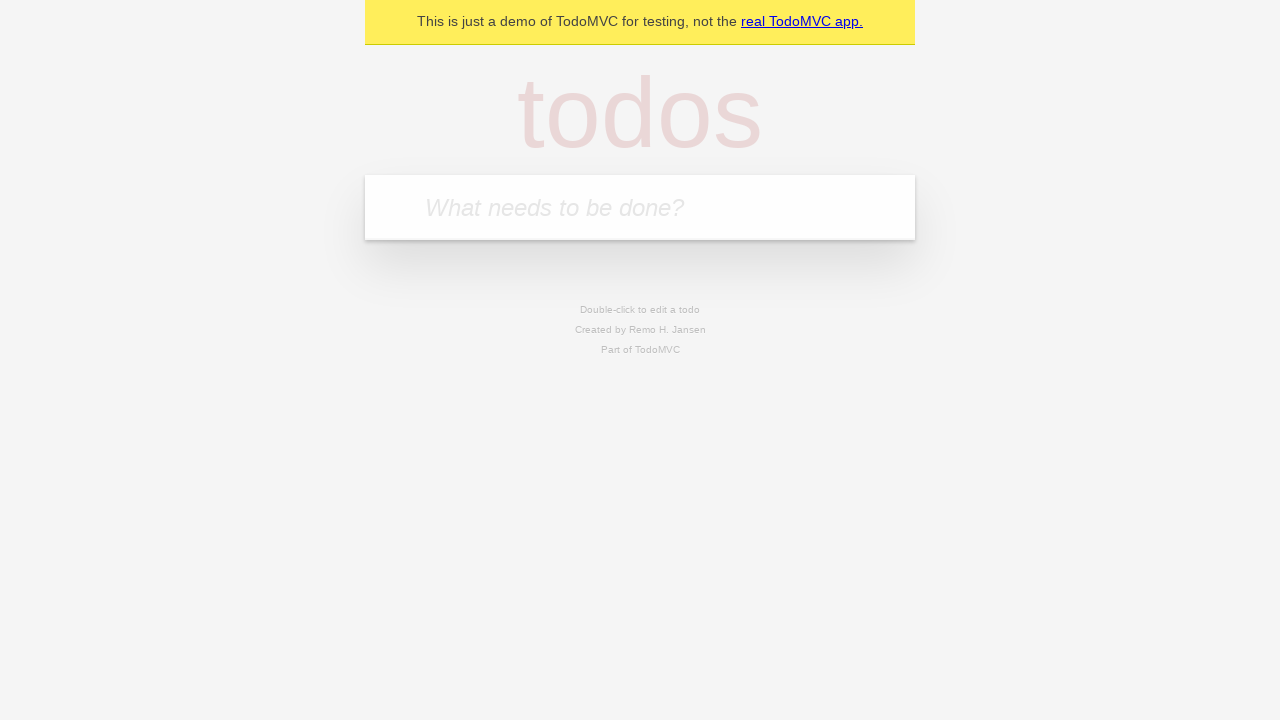

Filled todo input with 'buy some cheese' on internal:attr=[placeholder="What needs to be done?"i]
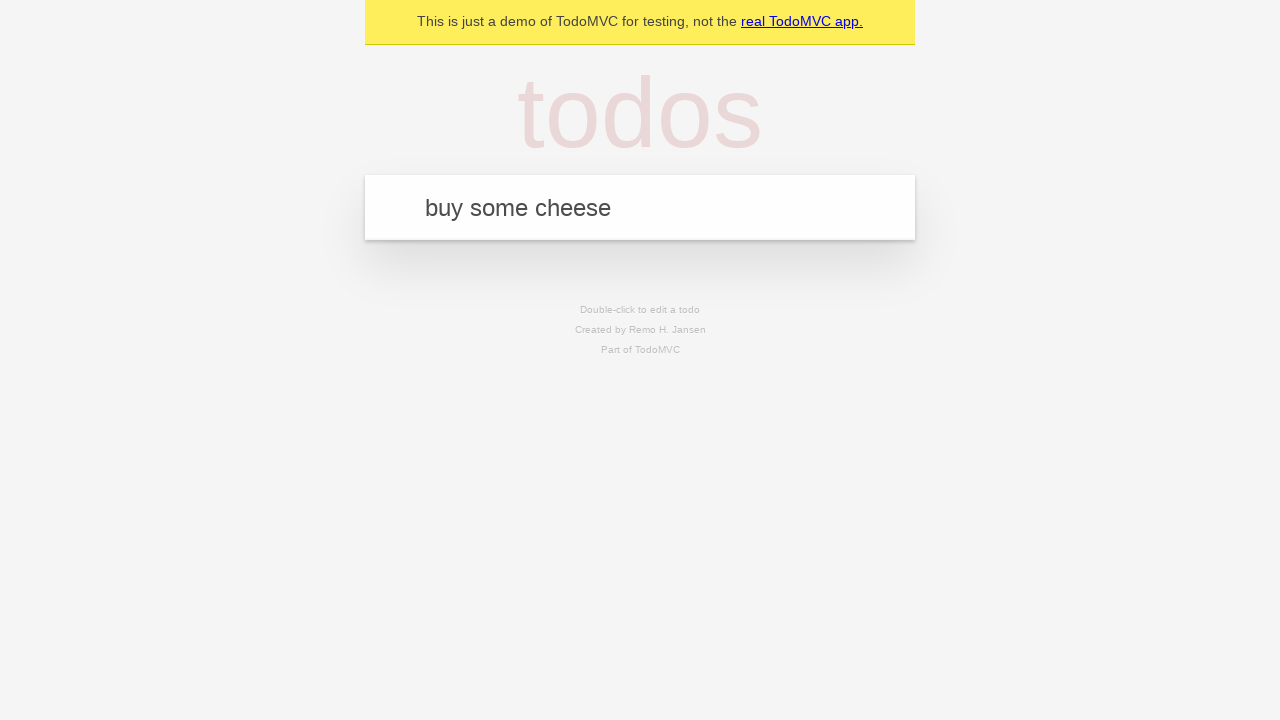

Pressed Enter to create first todo item on internal:attr=[placeholder="What needs to be done?"i]
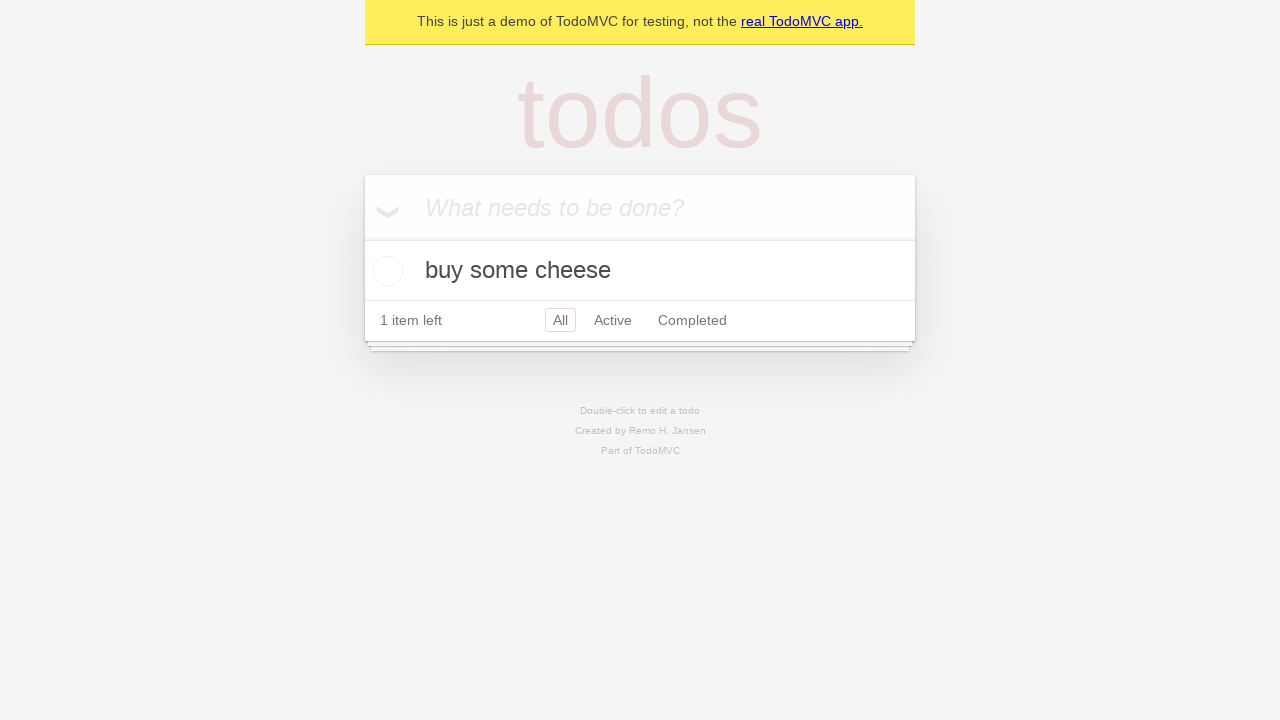

Filled todo input with 'feed the cat' on internal:attr=[placeholder="What needs to be done?"i]
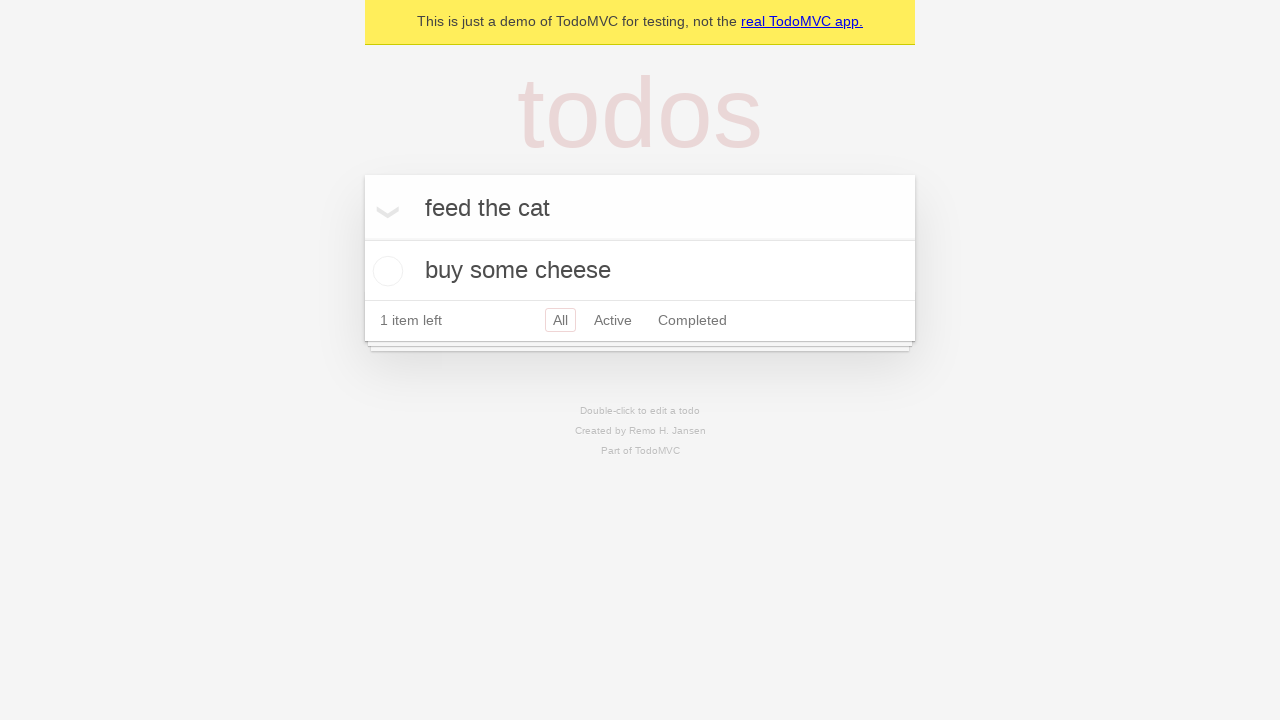

Pressed Enter to create second todo item on internal:attr=[placeholder="What needs to be done?"i]
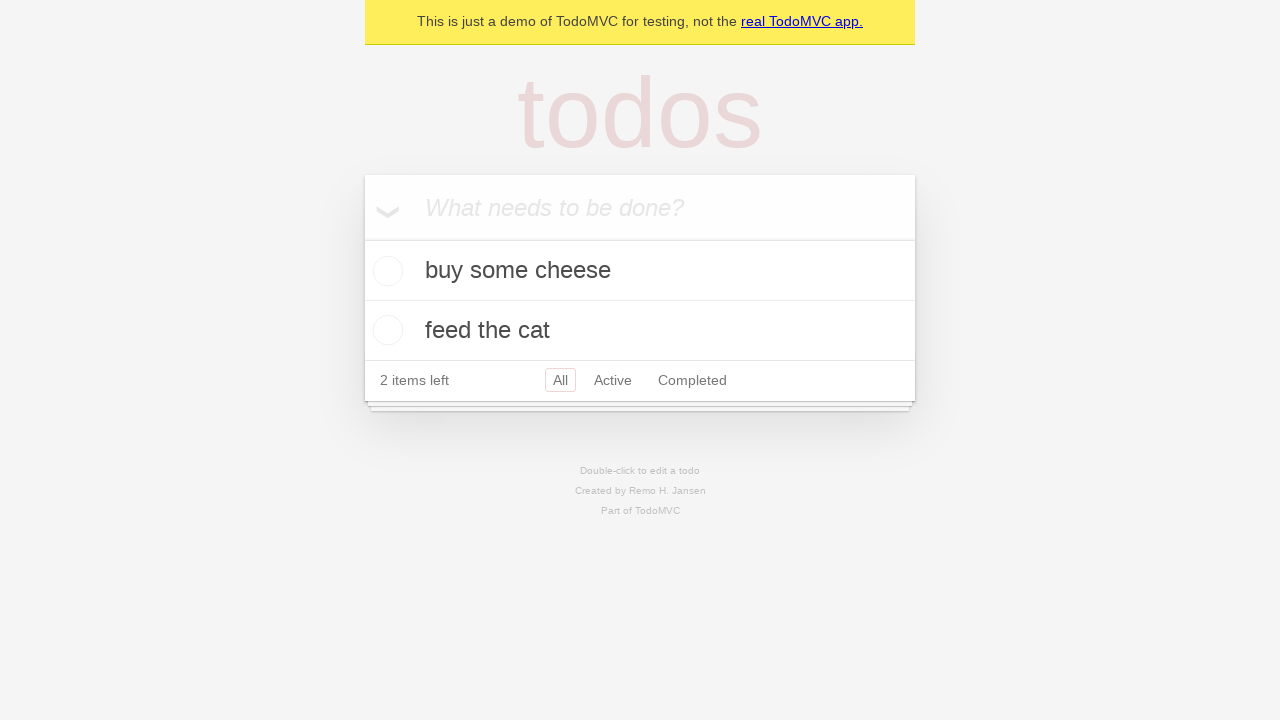

Filled todo input with 'book a doctors appointment' on internal:attr=[placeholder="What needs to be done?"i]
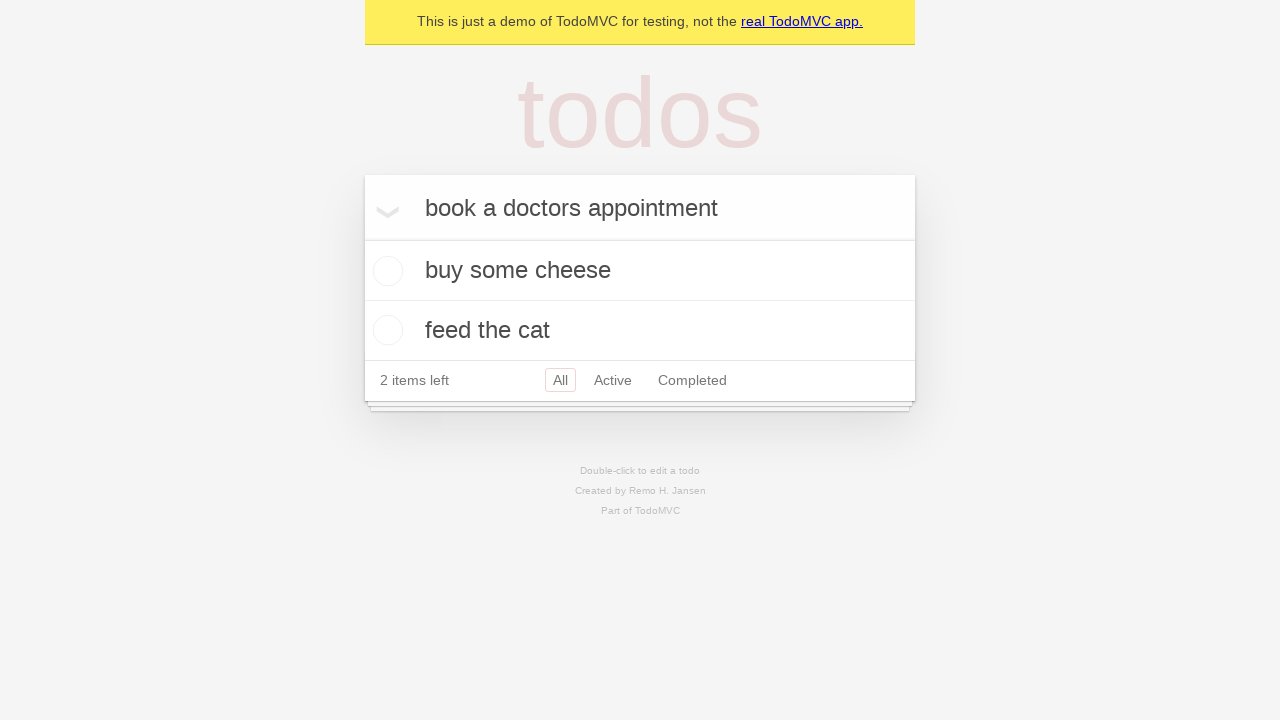

Pressed Enter to create third todo item on internal:attr=[placeholder="What needs to be done?"i]
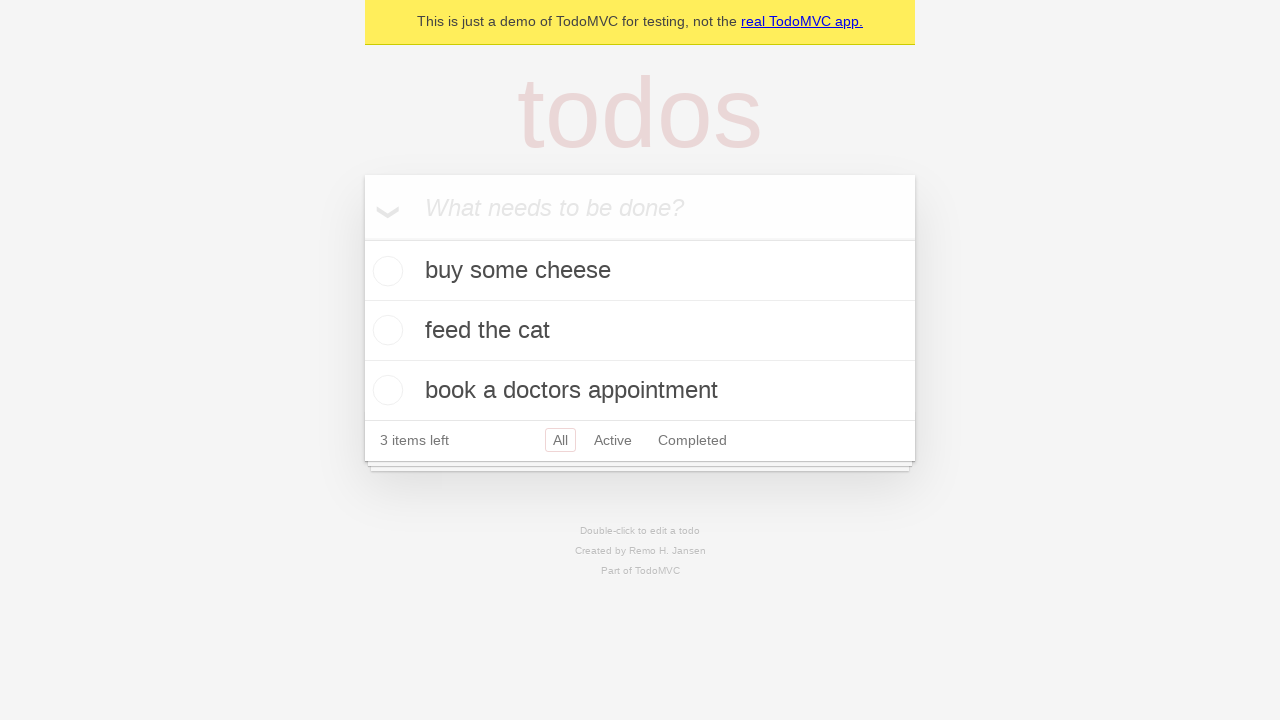

Waited for todo items to load
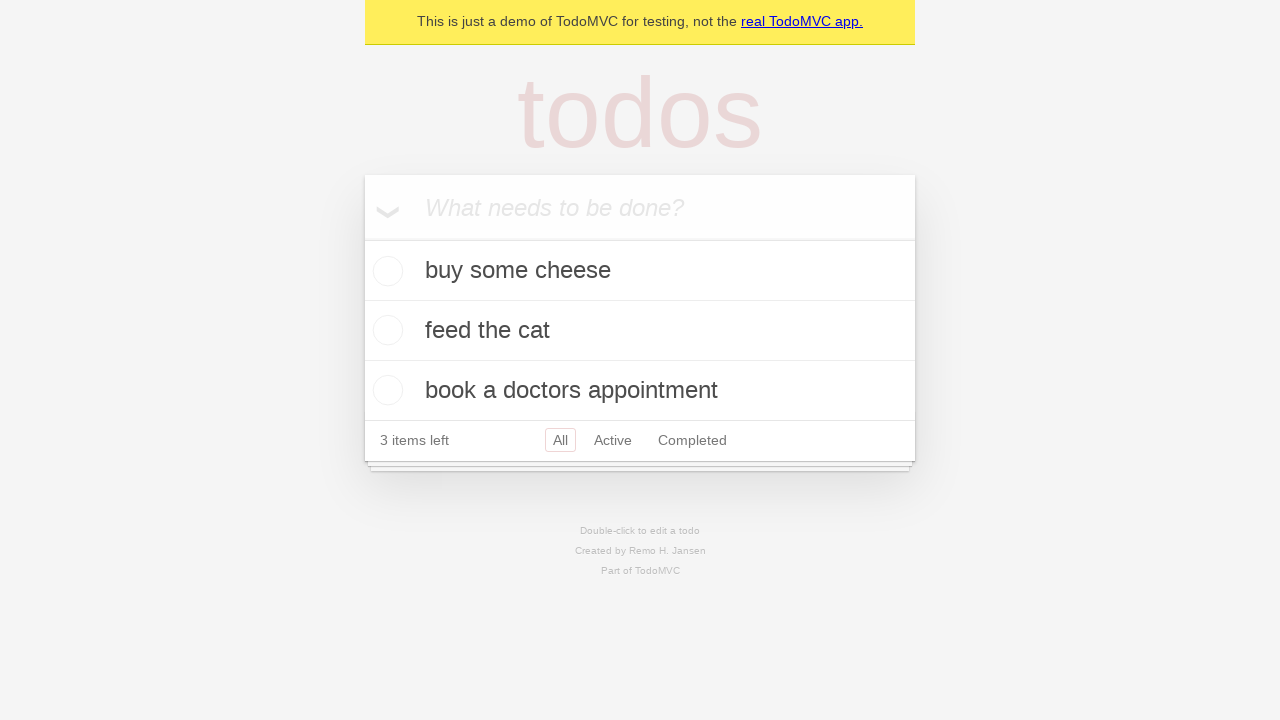

Double-clicked second todo item to enter edit mode at (640, 331) on internal:testid=[data-testid="todo-item"s] >> nth=1
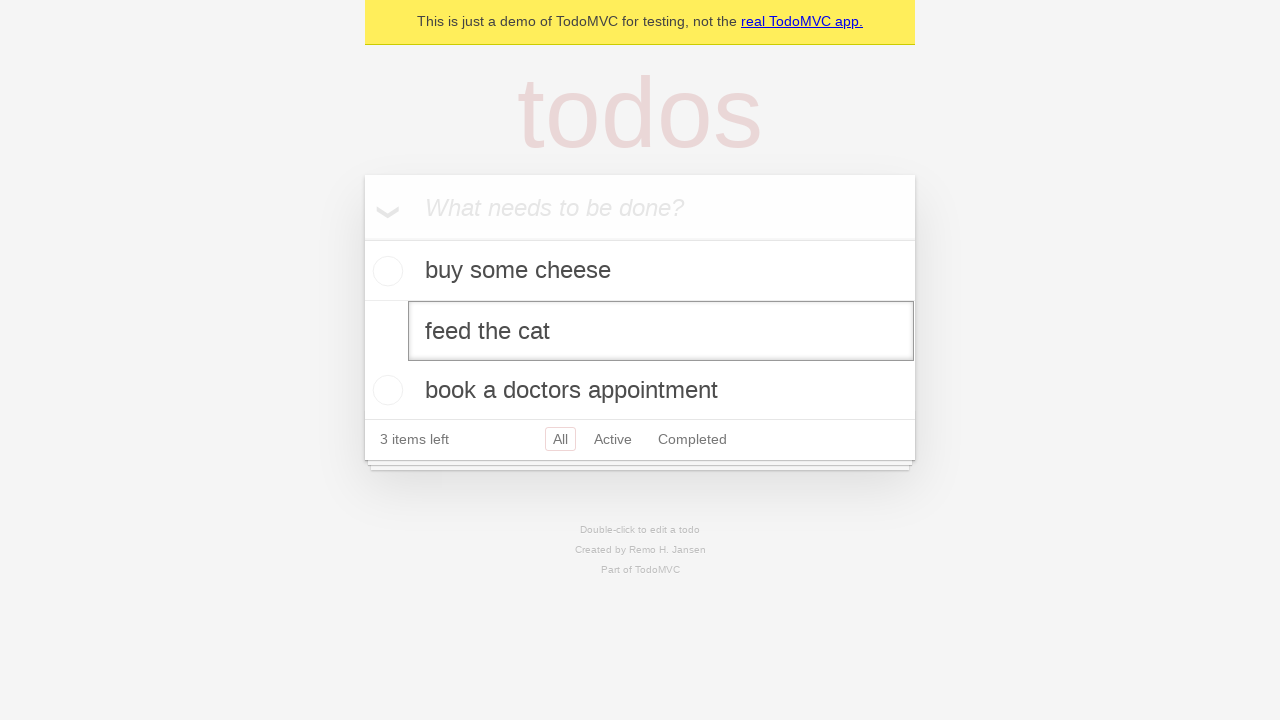

Cleared the edit field to empty string on internal:testid=[data-testid="todo-item"s] >> nth=1 >> internal:role=textbox[nam
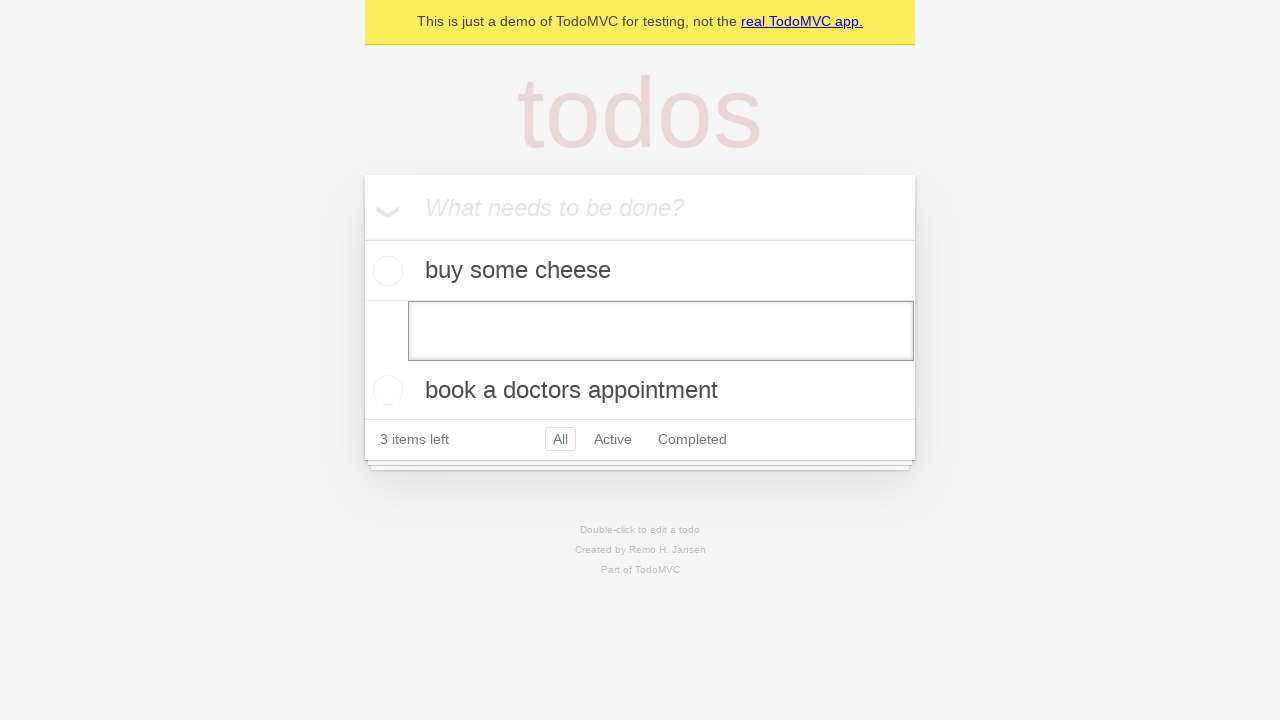

Pressed Enter to confirm edit, removing the todo item on internal:testid=[data-testid="todo-item"s] >> nth=1 >> internal:role=textbox[nam
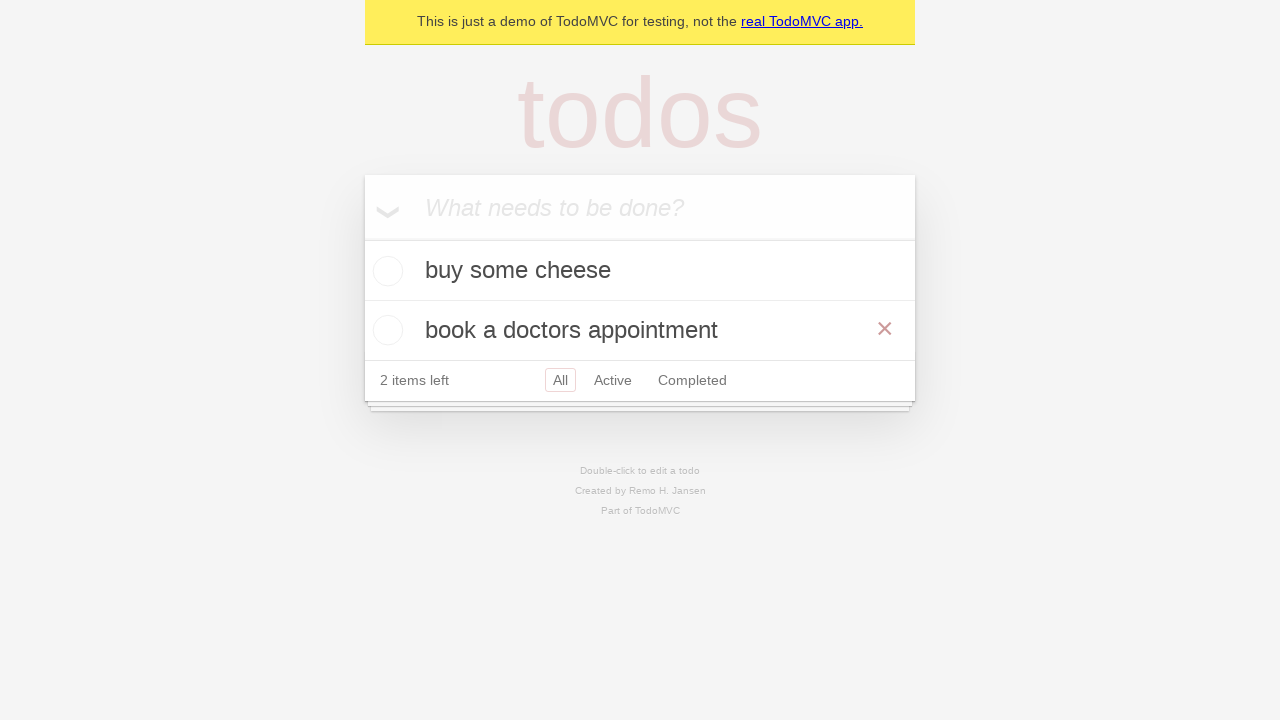

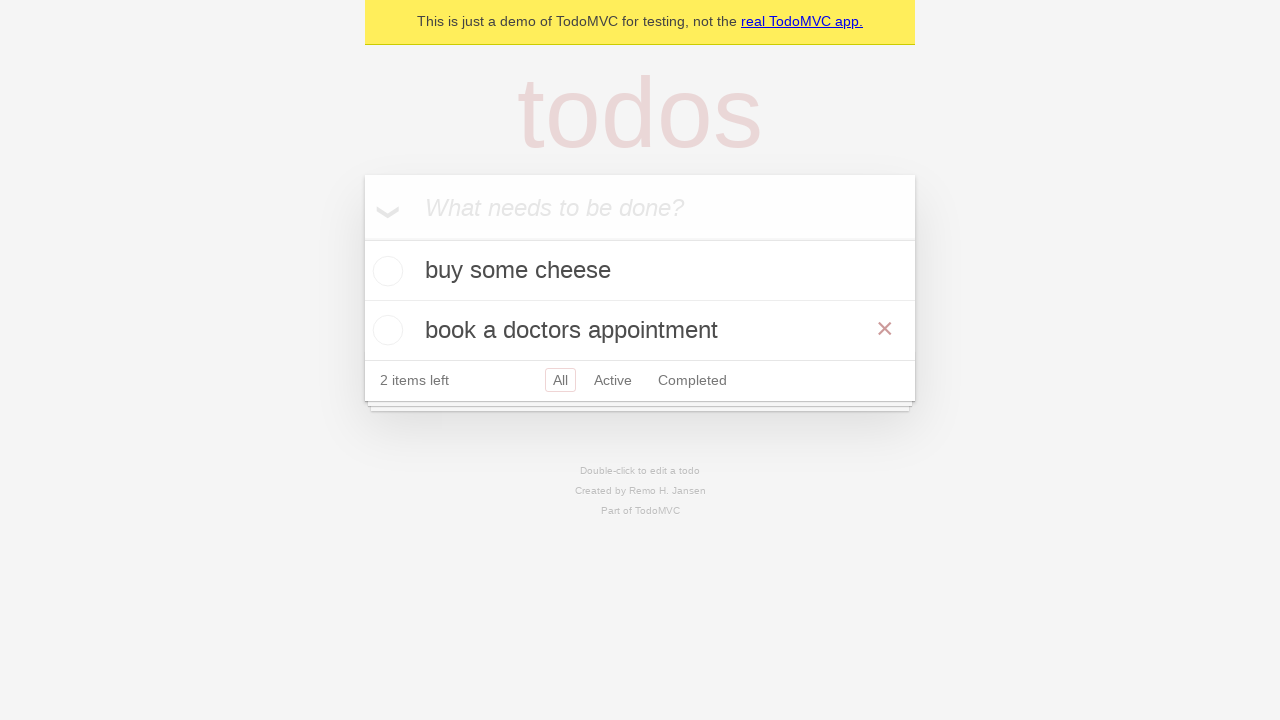